Tests the Python.org search functionality by entering "pycon" in the search box and submitting the search form, then verifying results are returned

Starting URL: http://www.python.org

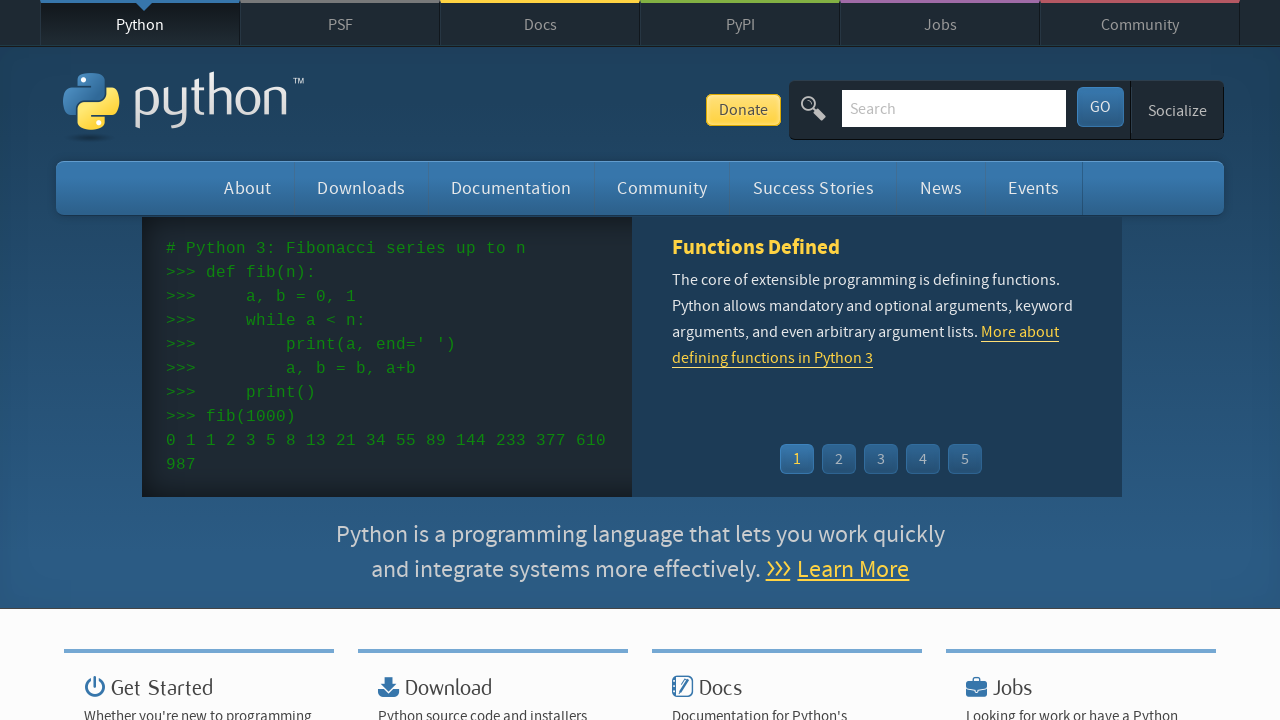

Verified page title contains 'Python'
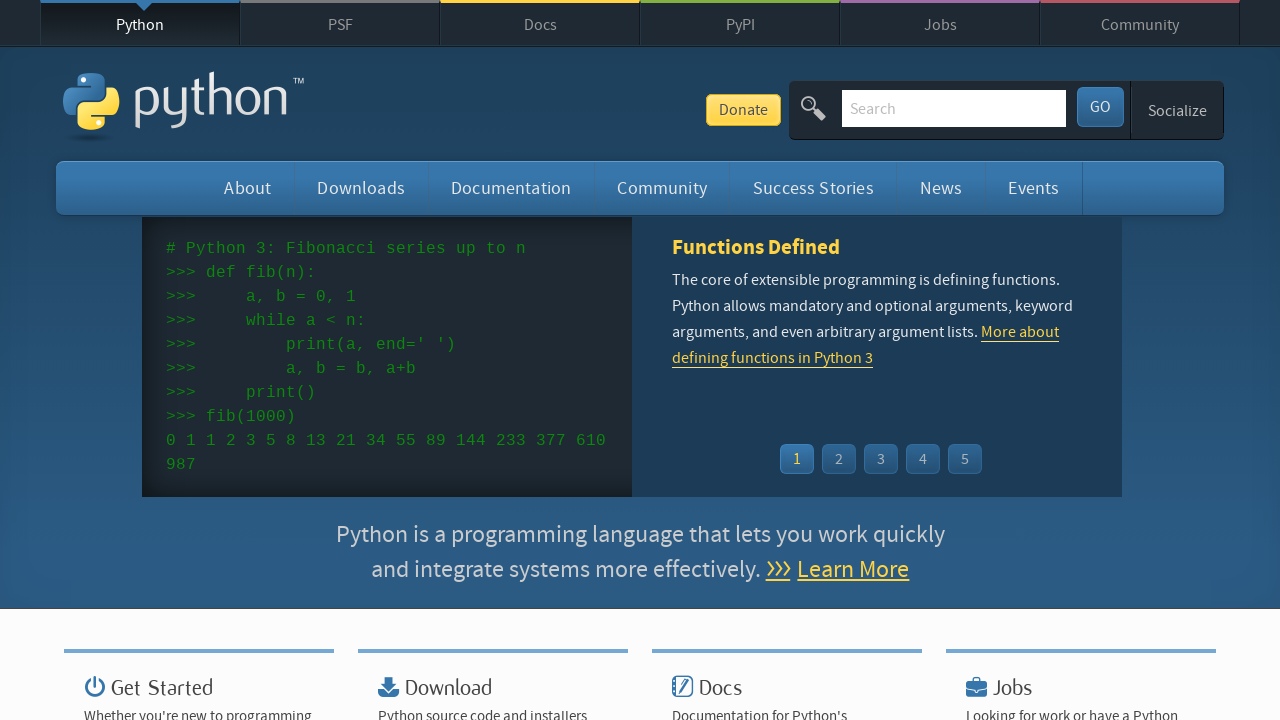

Filled search box with 'pycon' on input[name='q']
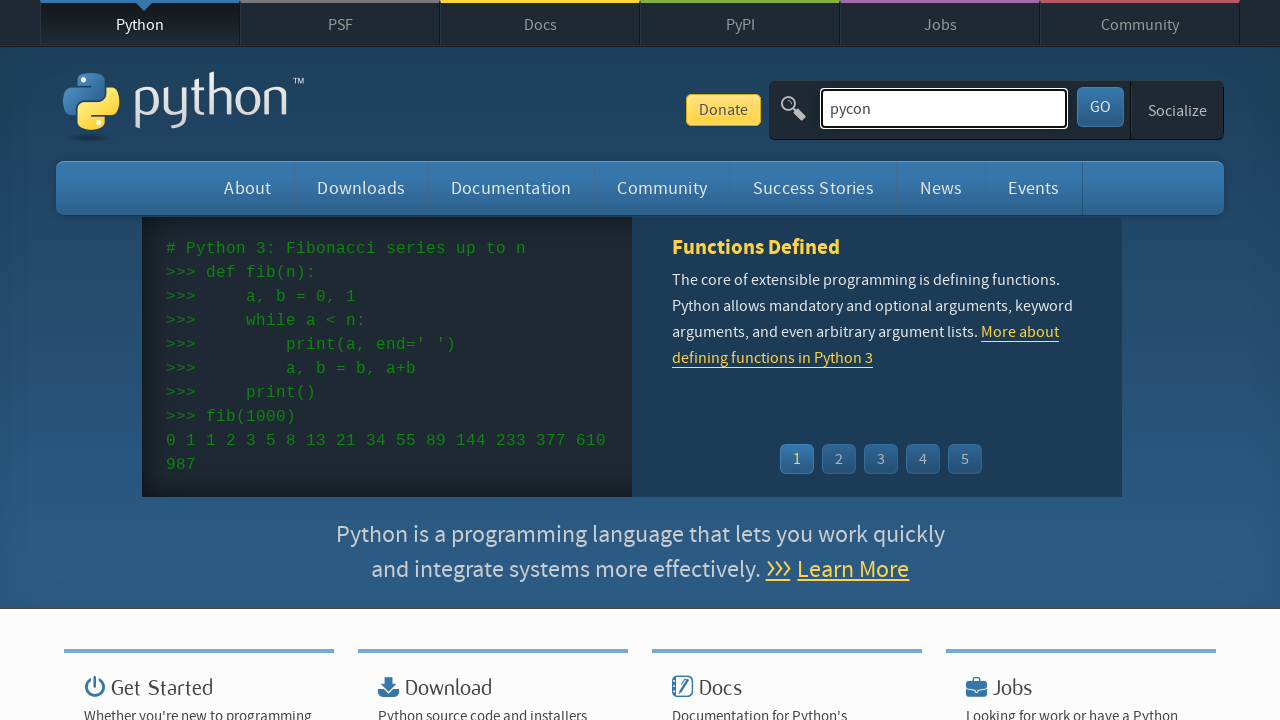

Pressed Enter to submit search form on input[name='q']
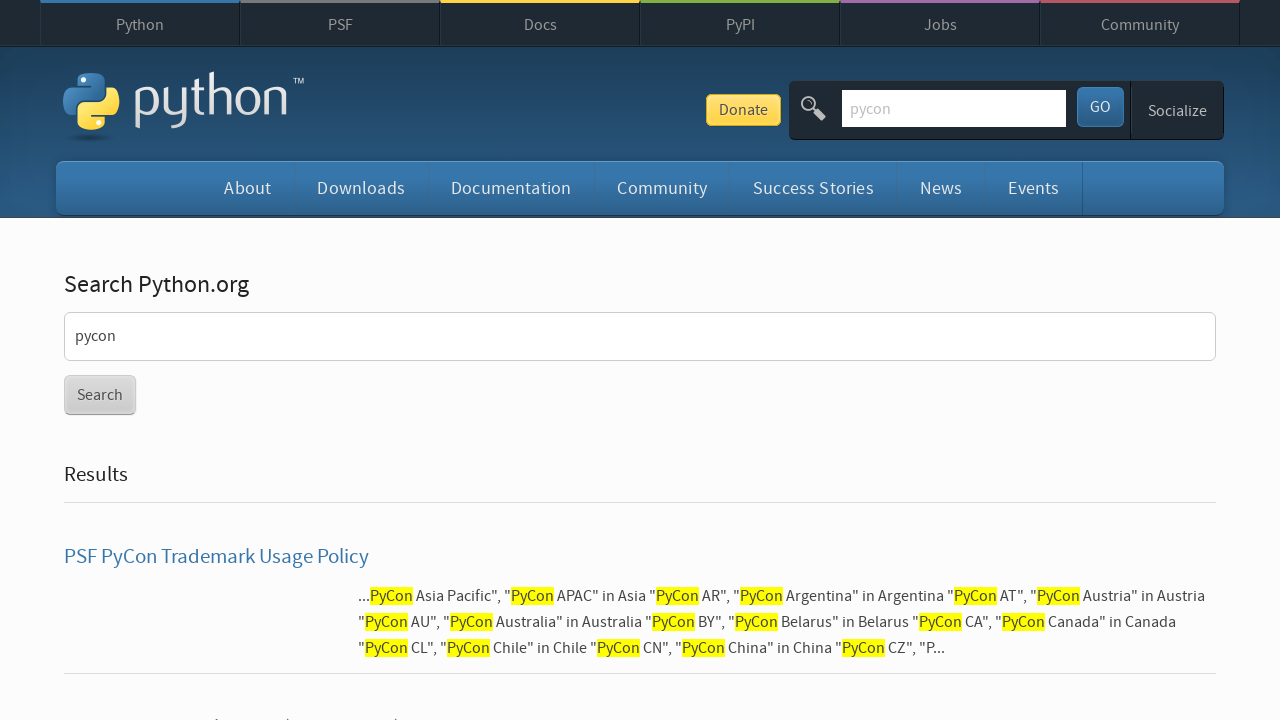

Waited for network idle state - results loaded
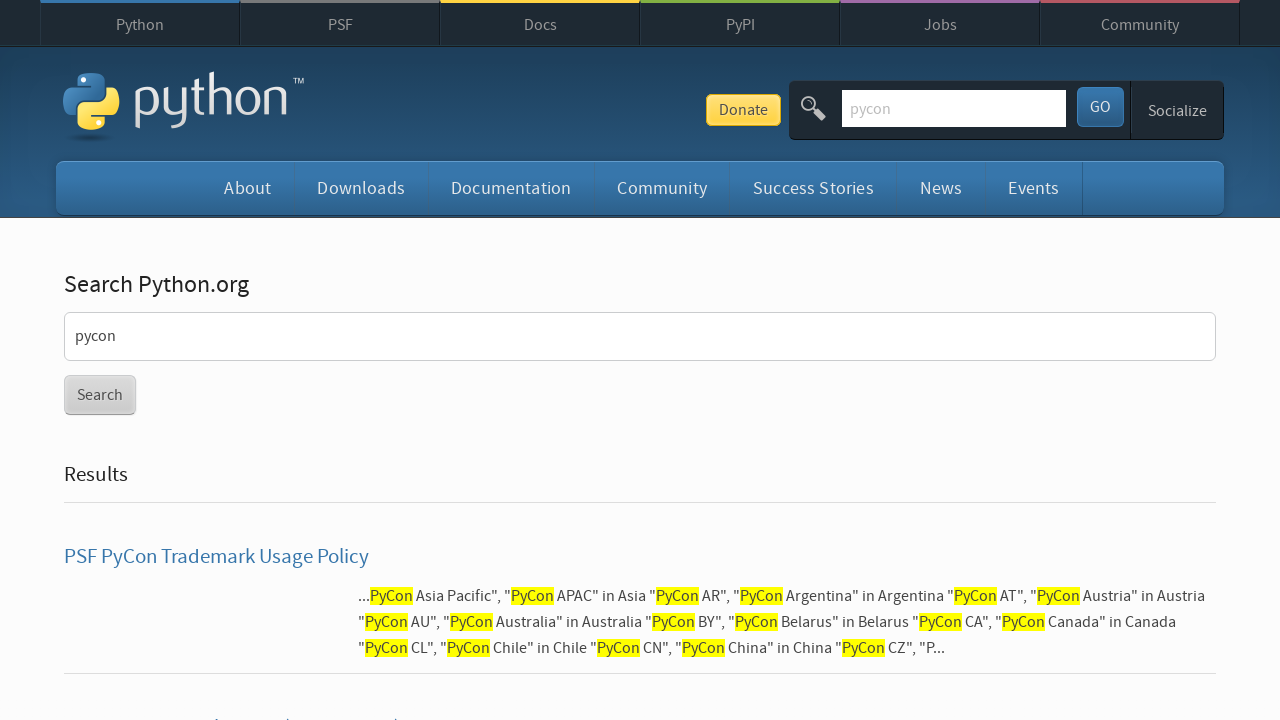

Verified search results were found (no 'No results found' message)
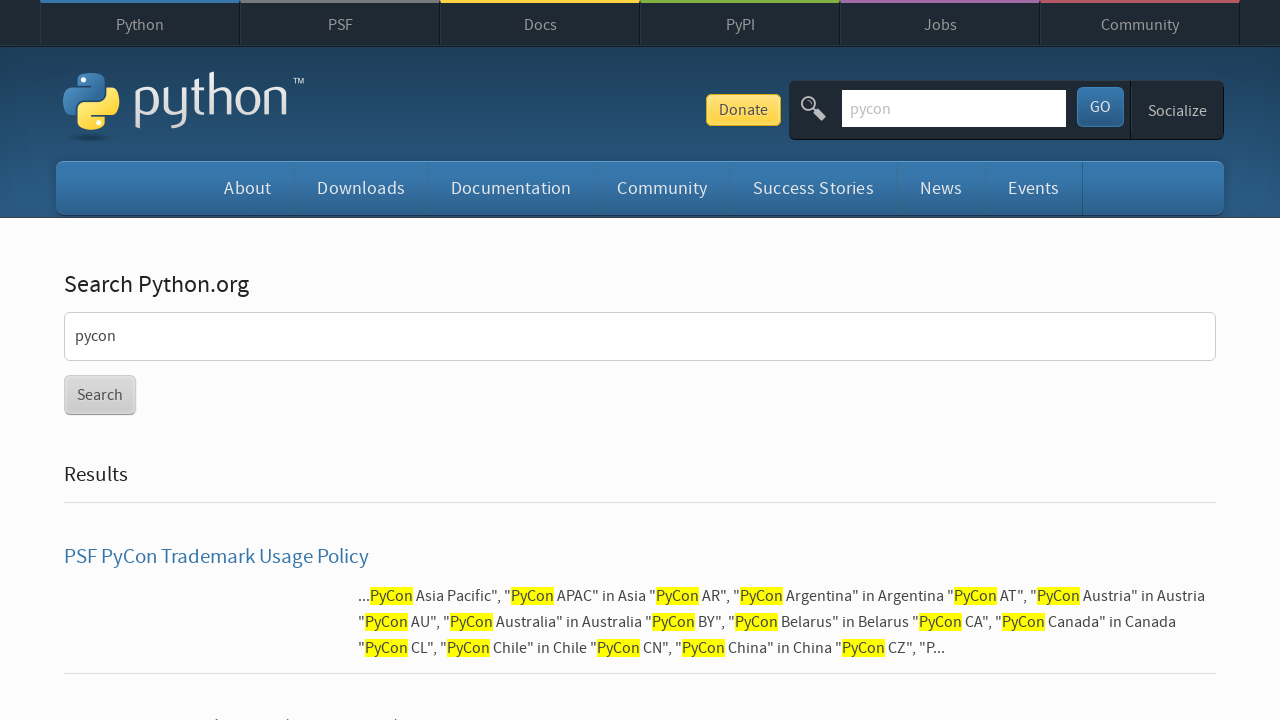

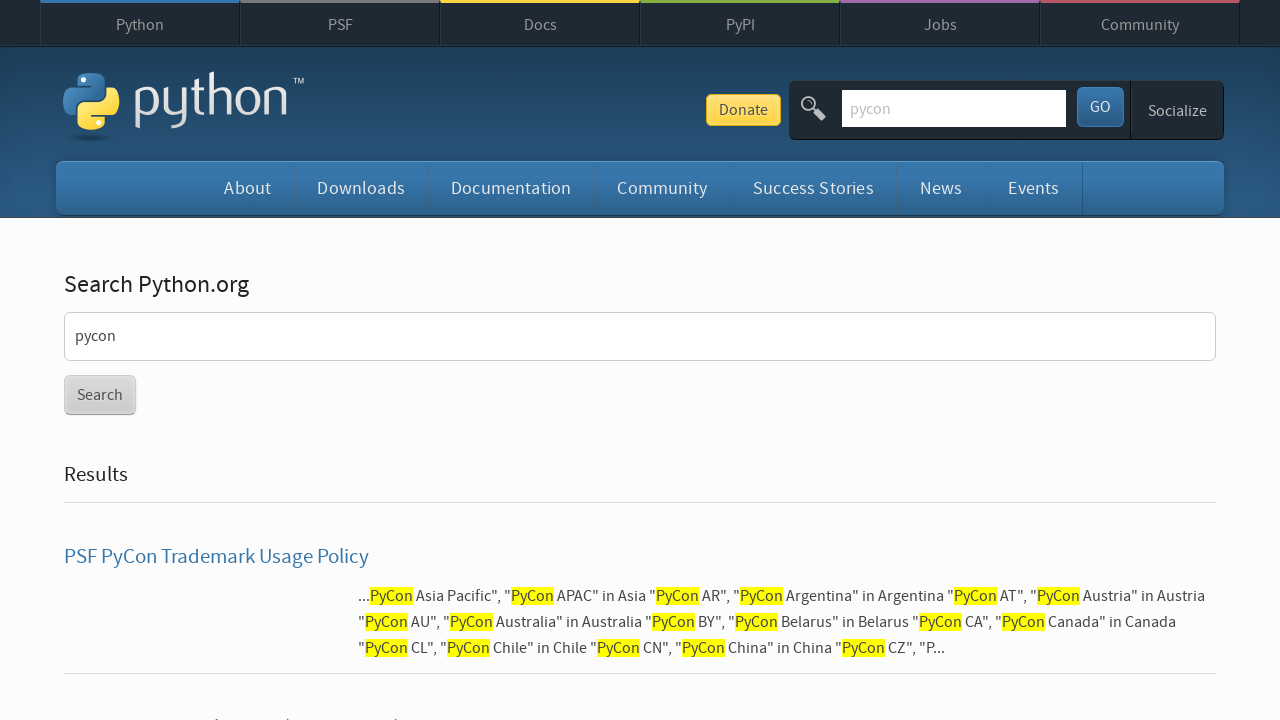